Tests checkbox and radio button interactions by clicking on a checkbox and a radio button, then verifying they are selected

Starting URL: https://bonigarcia.dev/selenium-webdriver-java/web-form.html

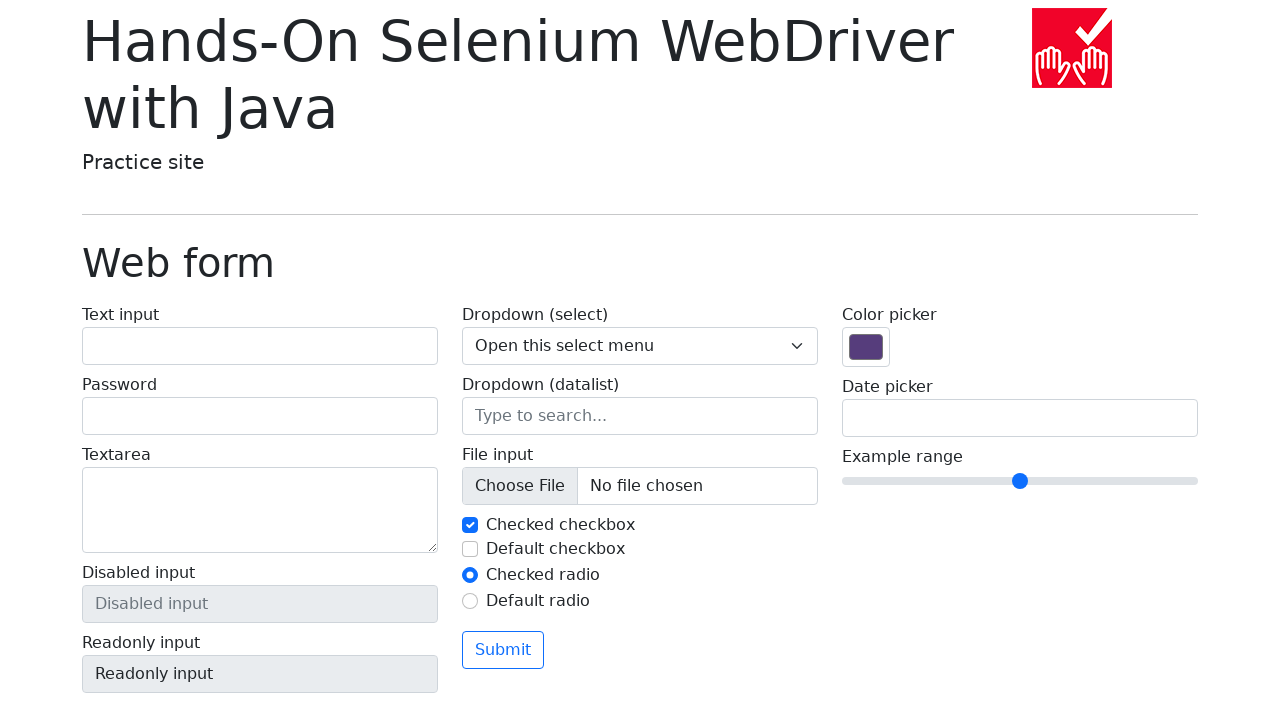

Clicked the second checkbox (#my-check-2) at (470, 549) on #my-check-2
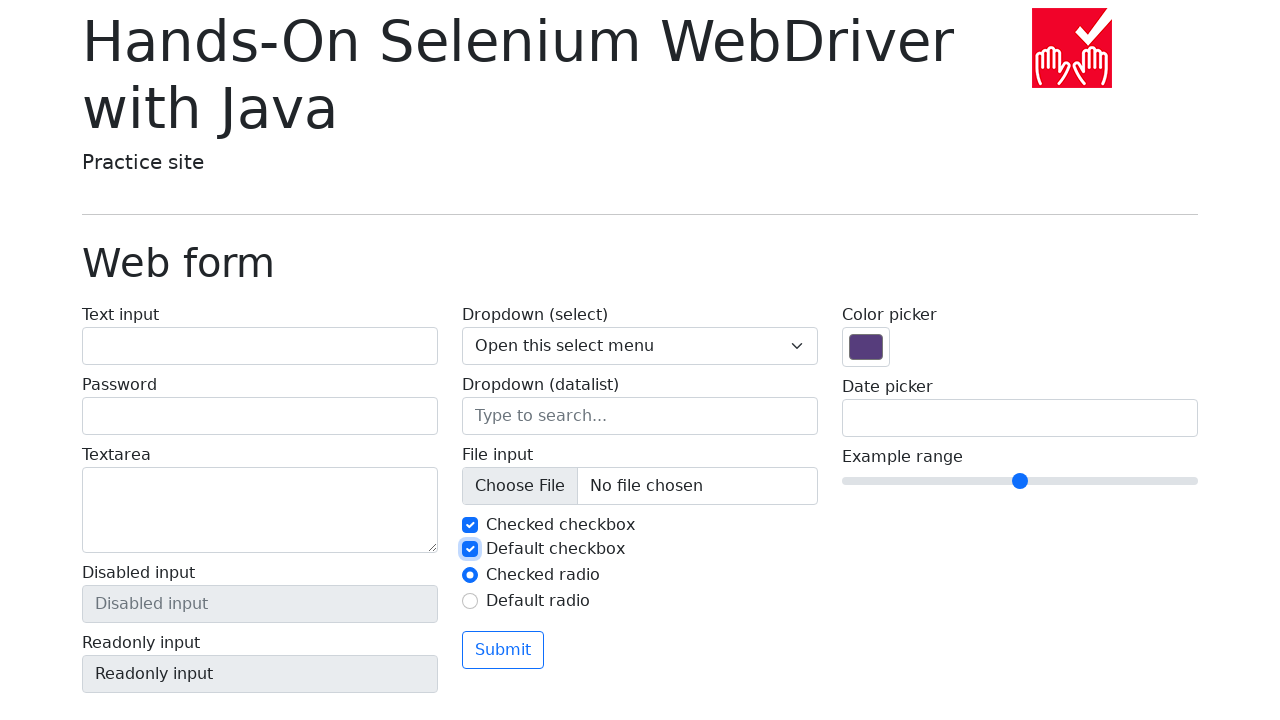

Verified that the second checkbox is selected
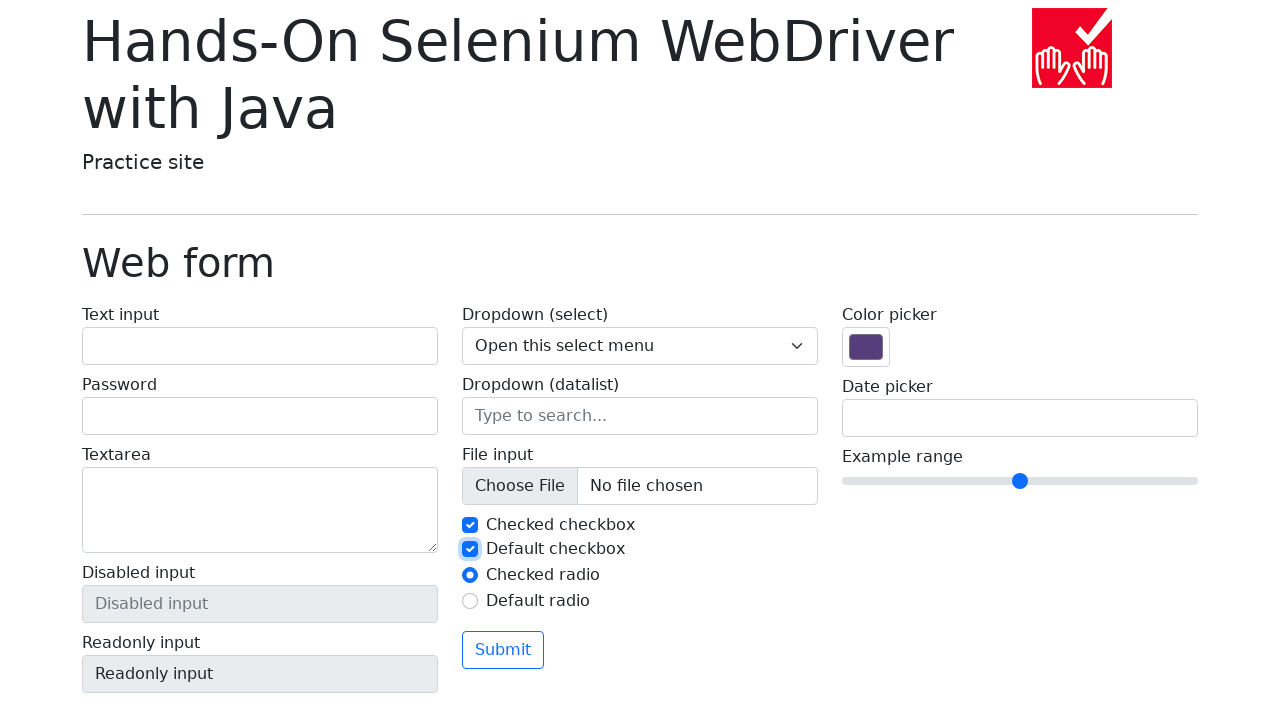

Clicked the second radio button (#my-radio-2) at (470, 601) on #my-radio-2
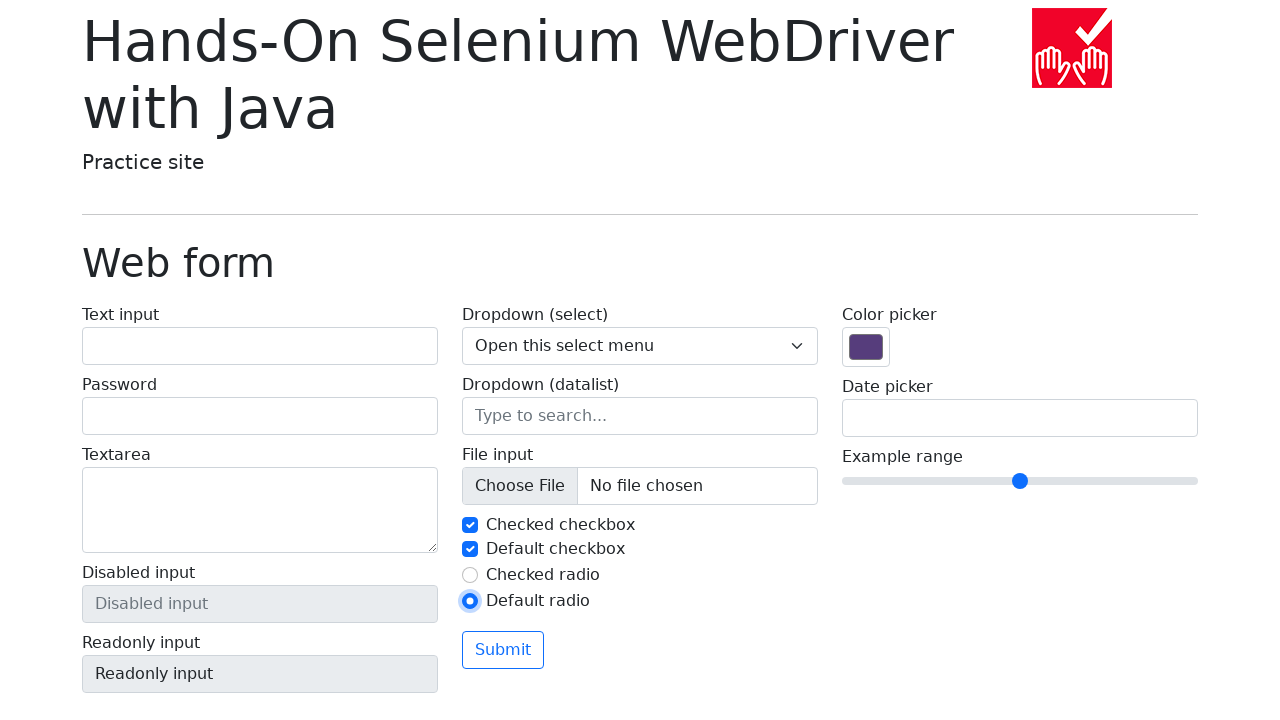

Verified that the second radio button is selected
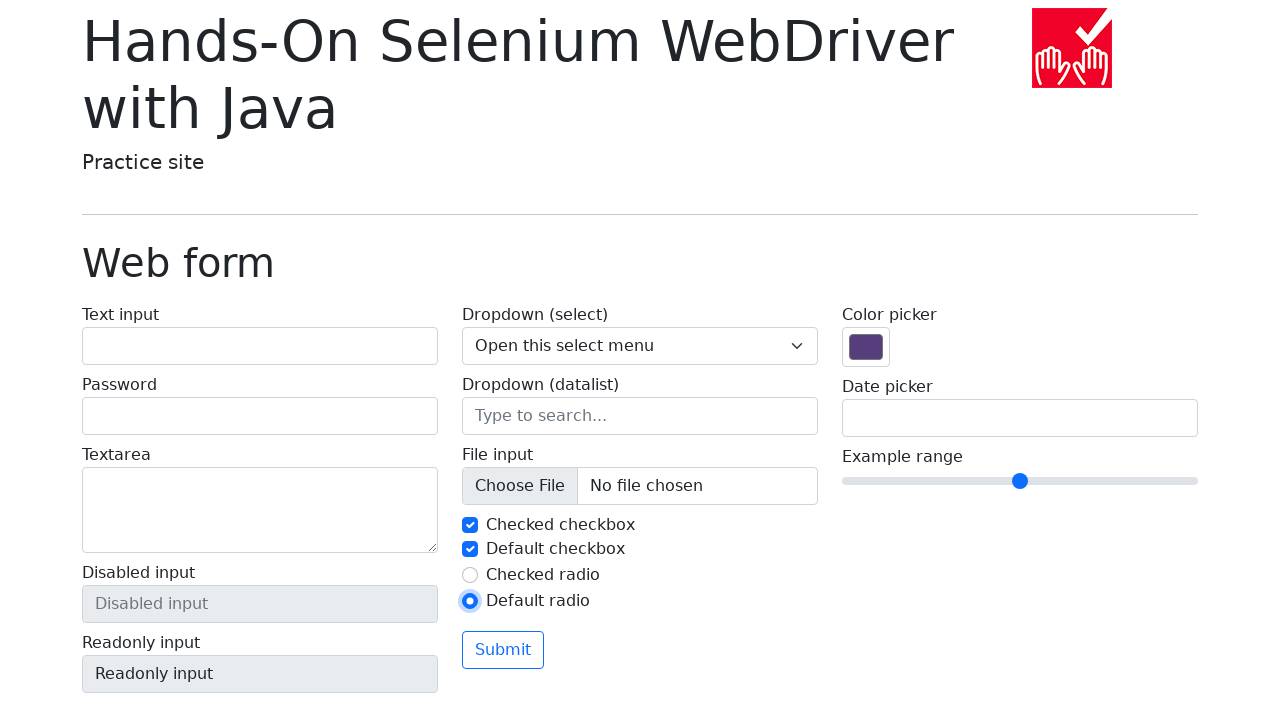

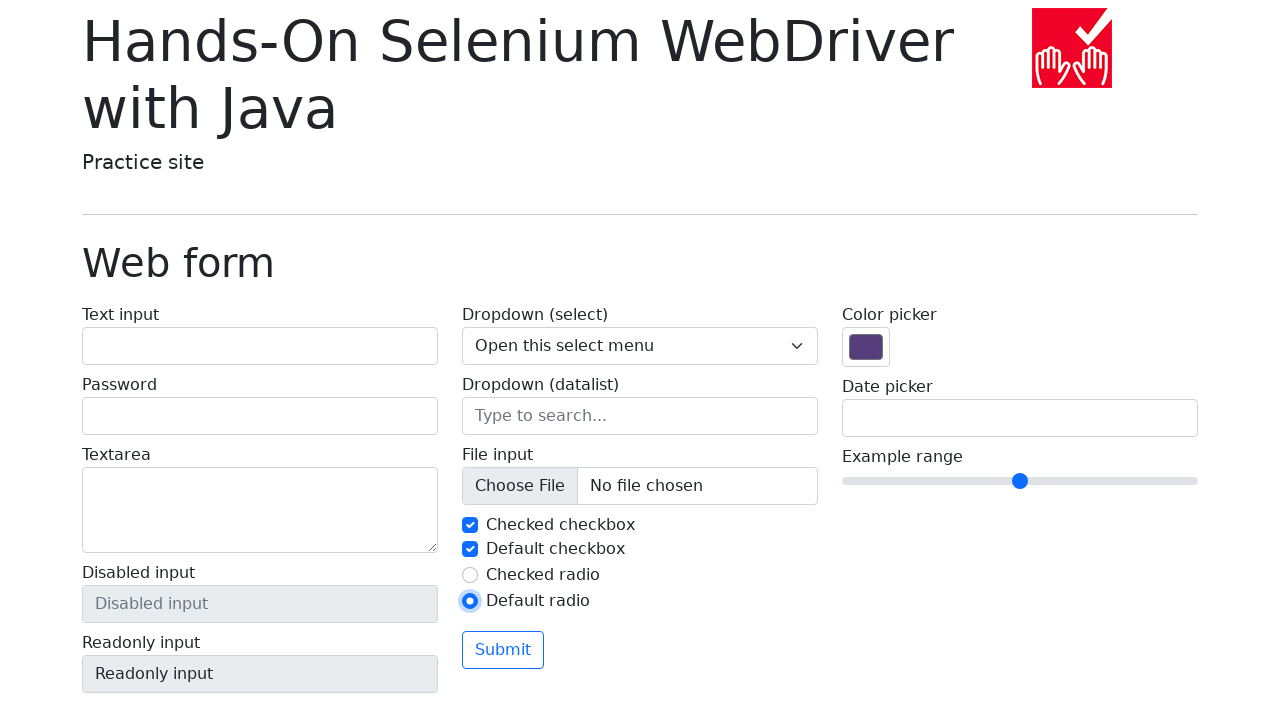